Tests search functionality on Kodilla store by searching for "Powerful"

Starting URL: https://kodilla.com/pl/test/store

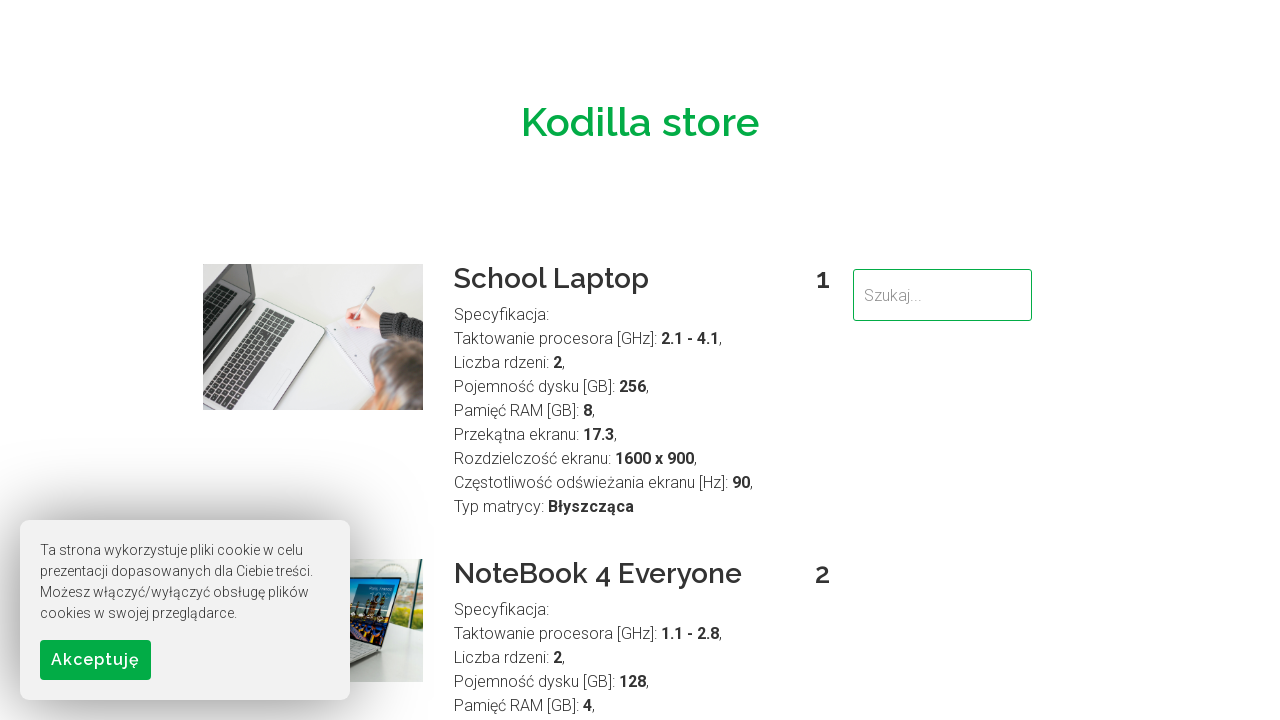

Filled search box with 'Powerful' on input[type='search'], input[name='search'], #search
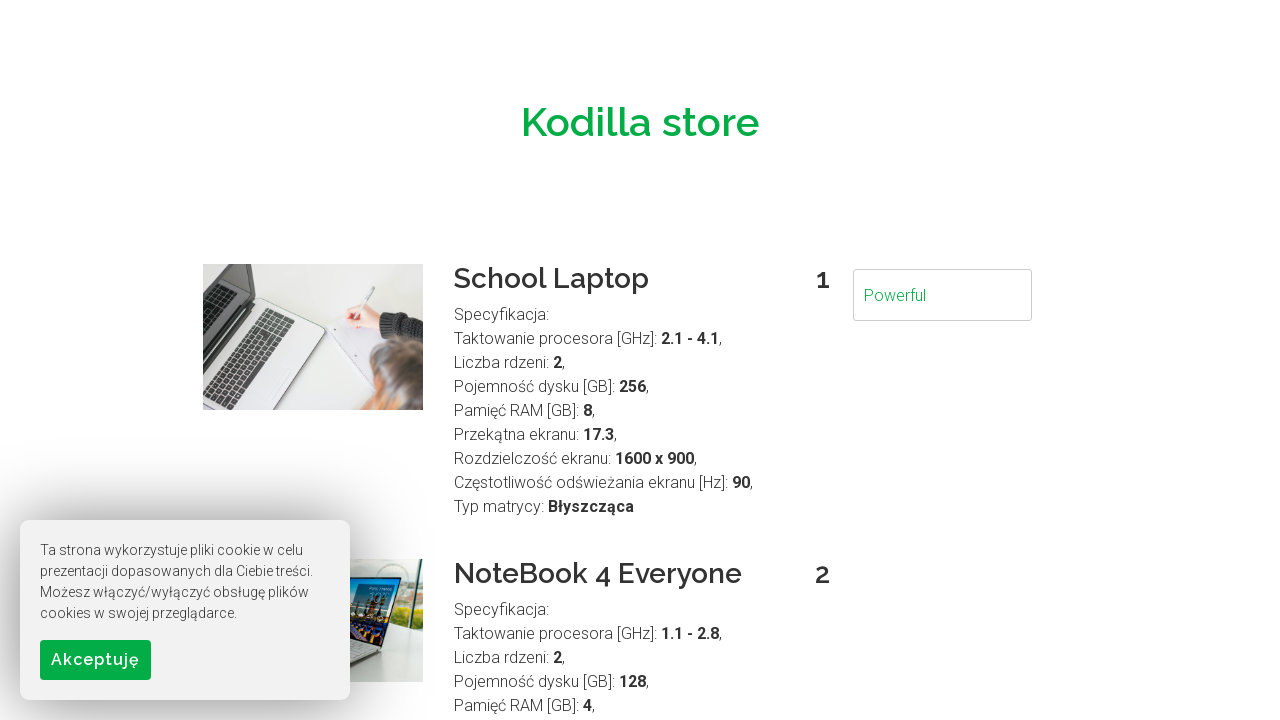

Pressed Enter to submit search
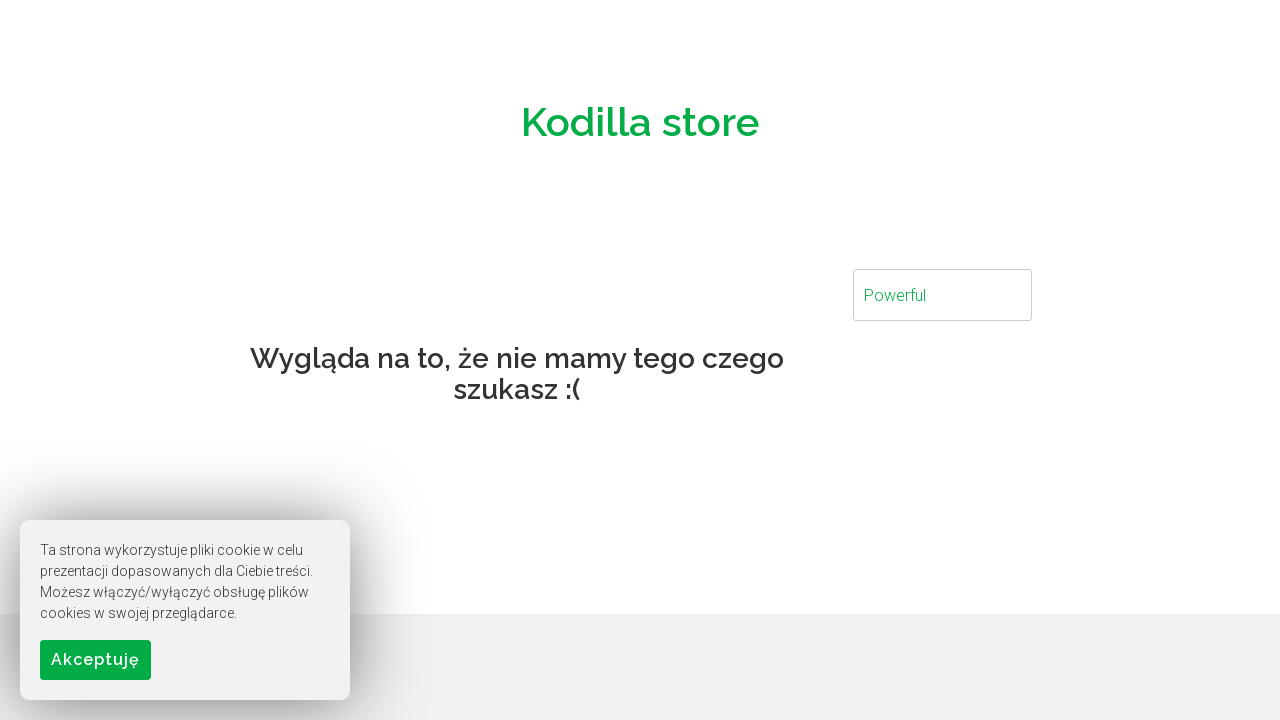

Waited 2 seconds for search results to load
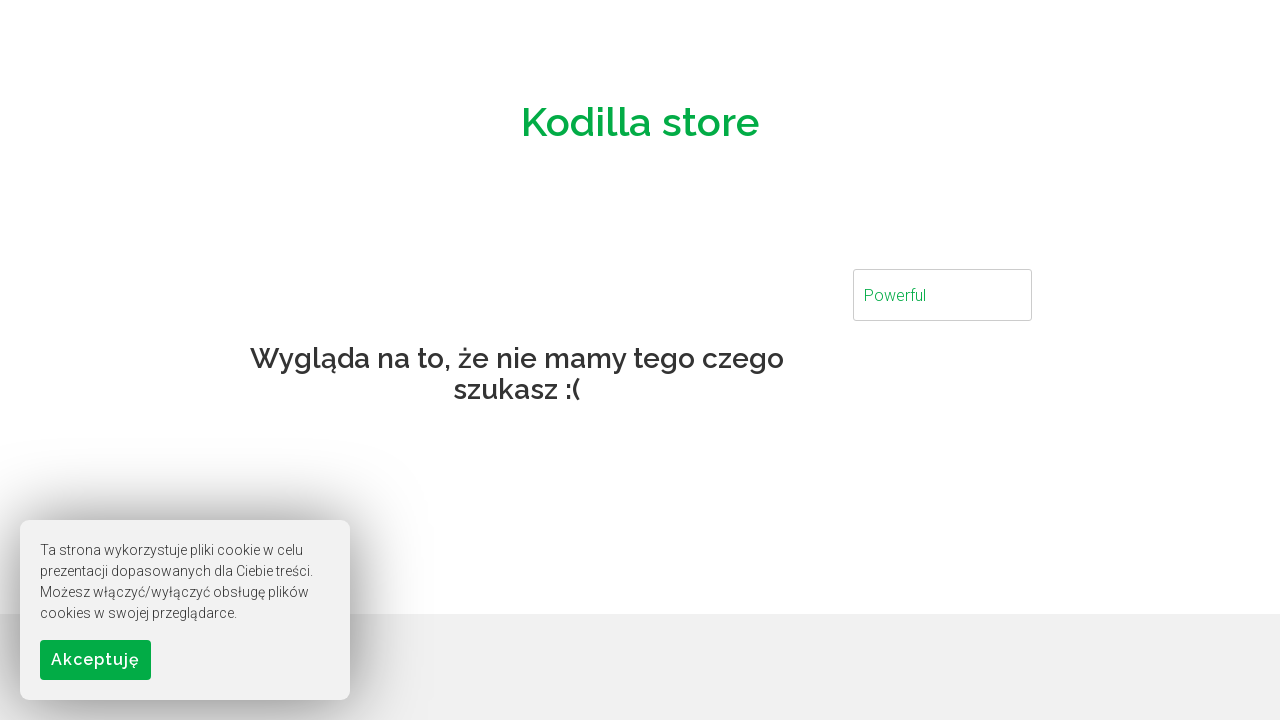

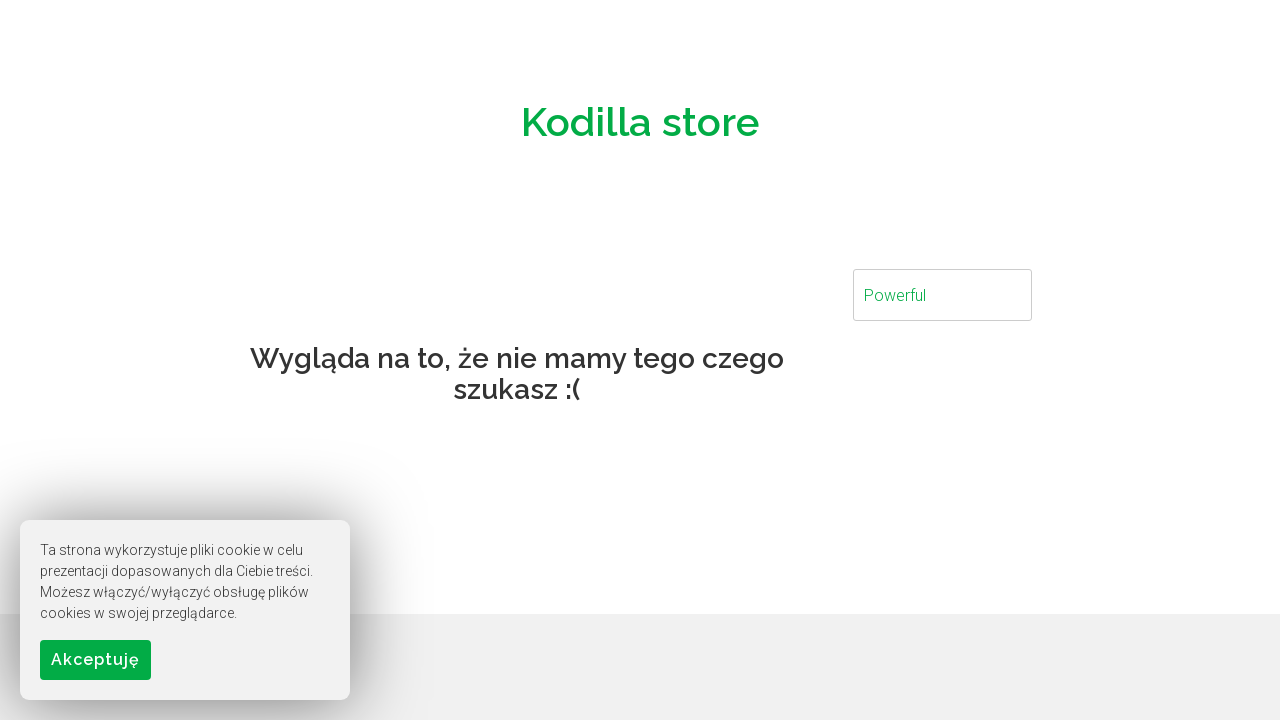